Tests clicking a confirm button and accepting the confirmation dialog

Starting URL: https://demoqa.com/alerts

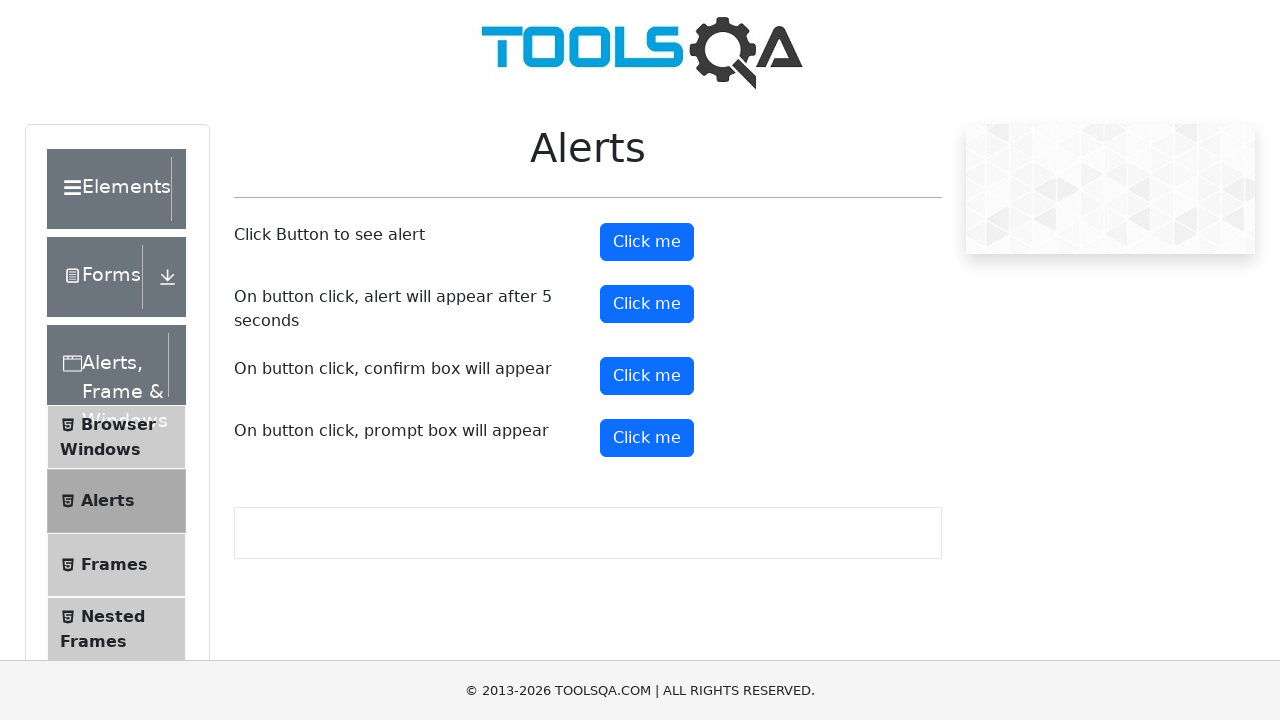

Set up dialog handler to accept confirm dialogs
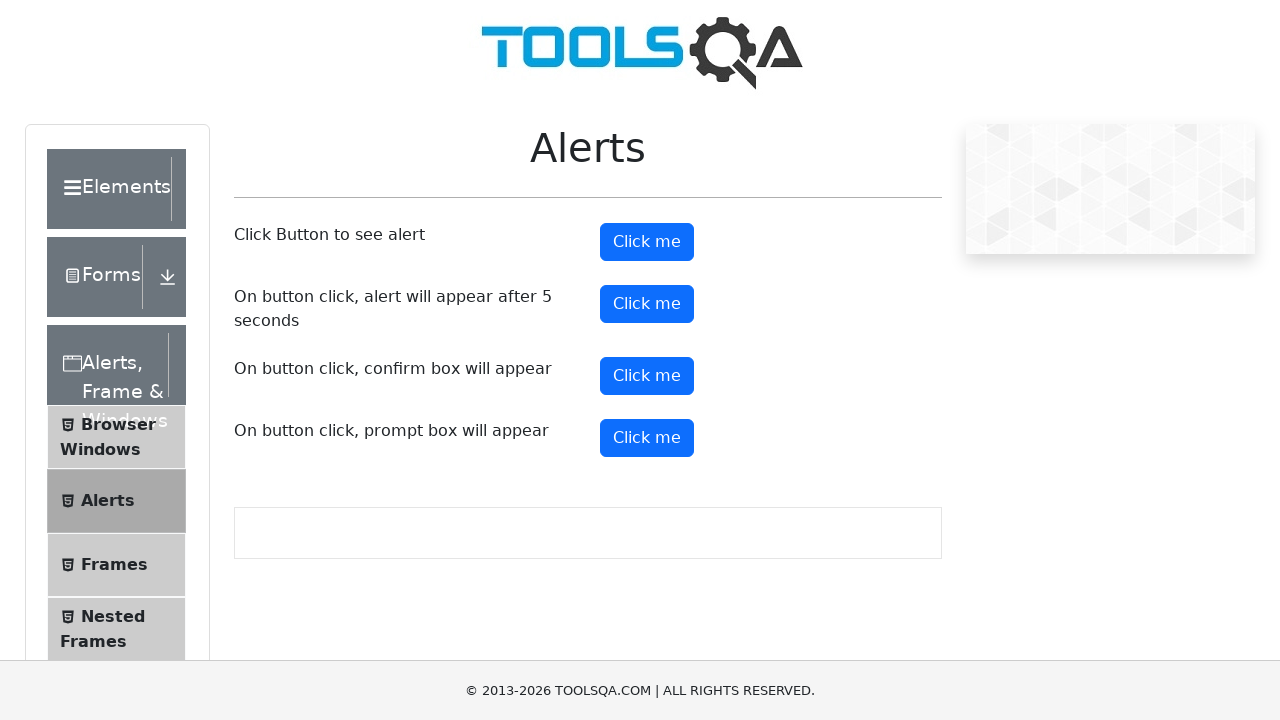

Clicked the confirm button at (647, 376) on #confirmButton
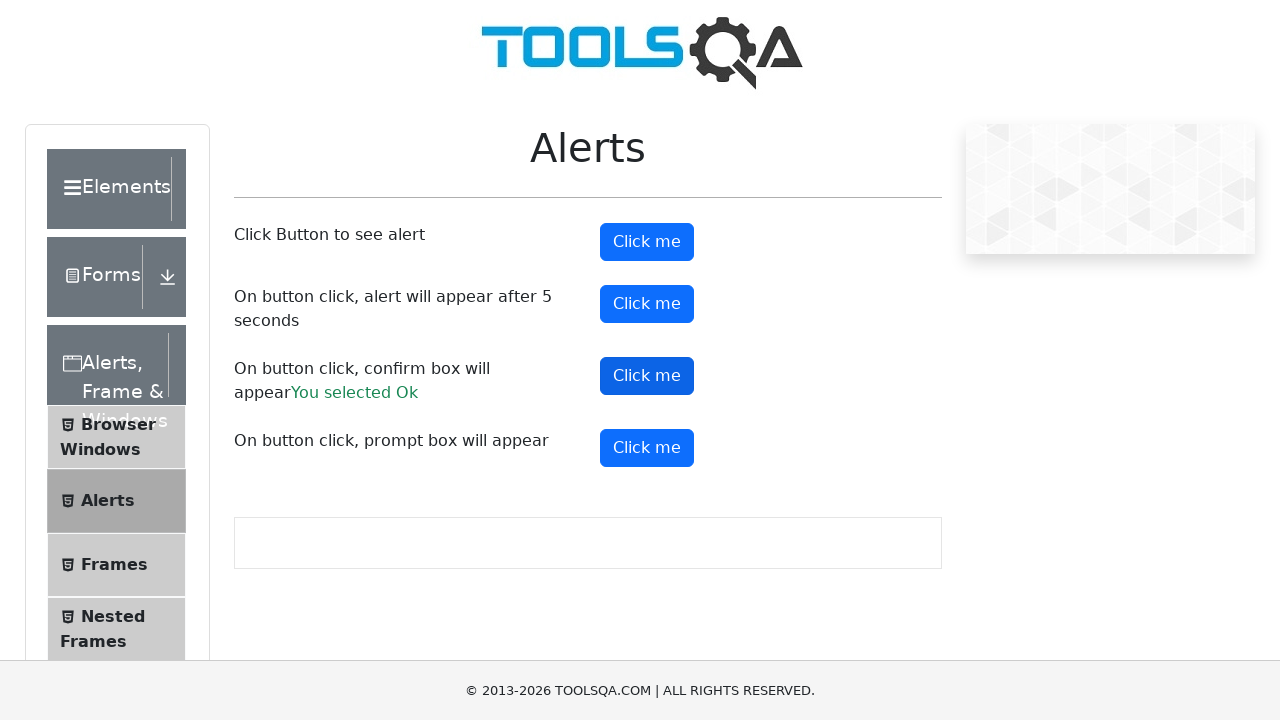

Confirmation dialog accepted and result text appeared
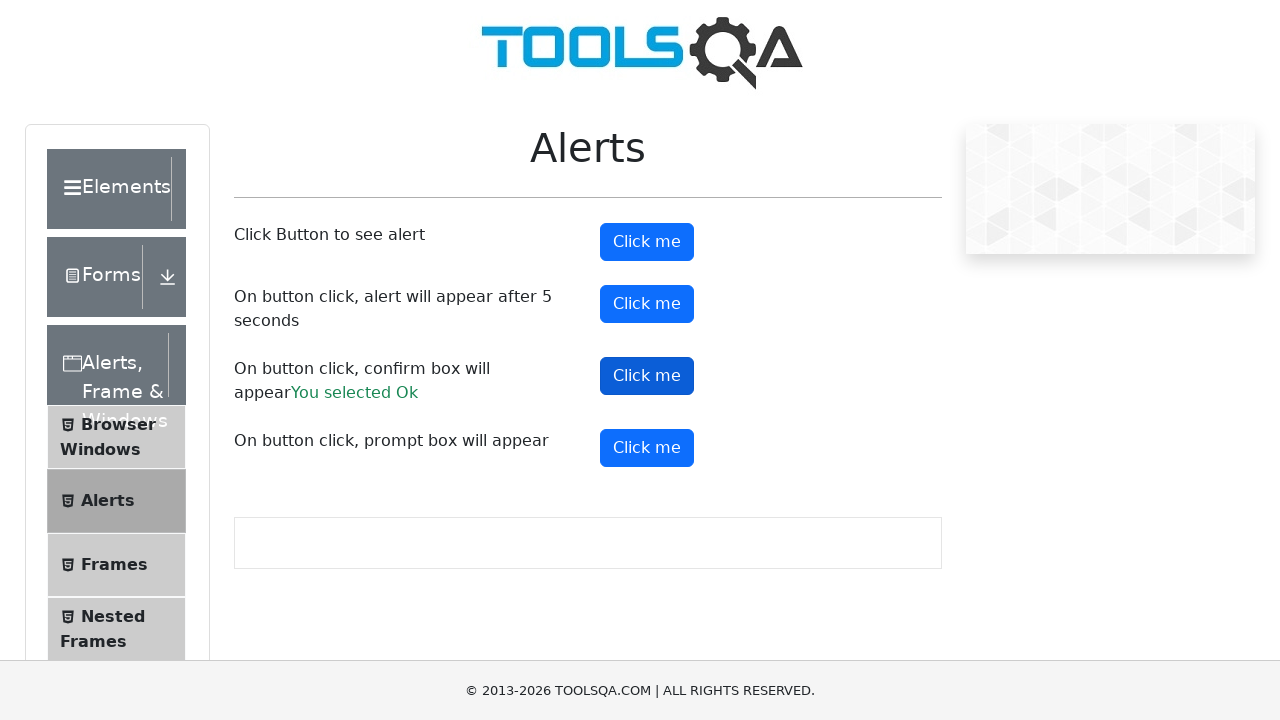

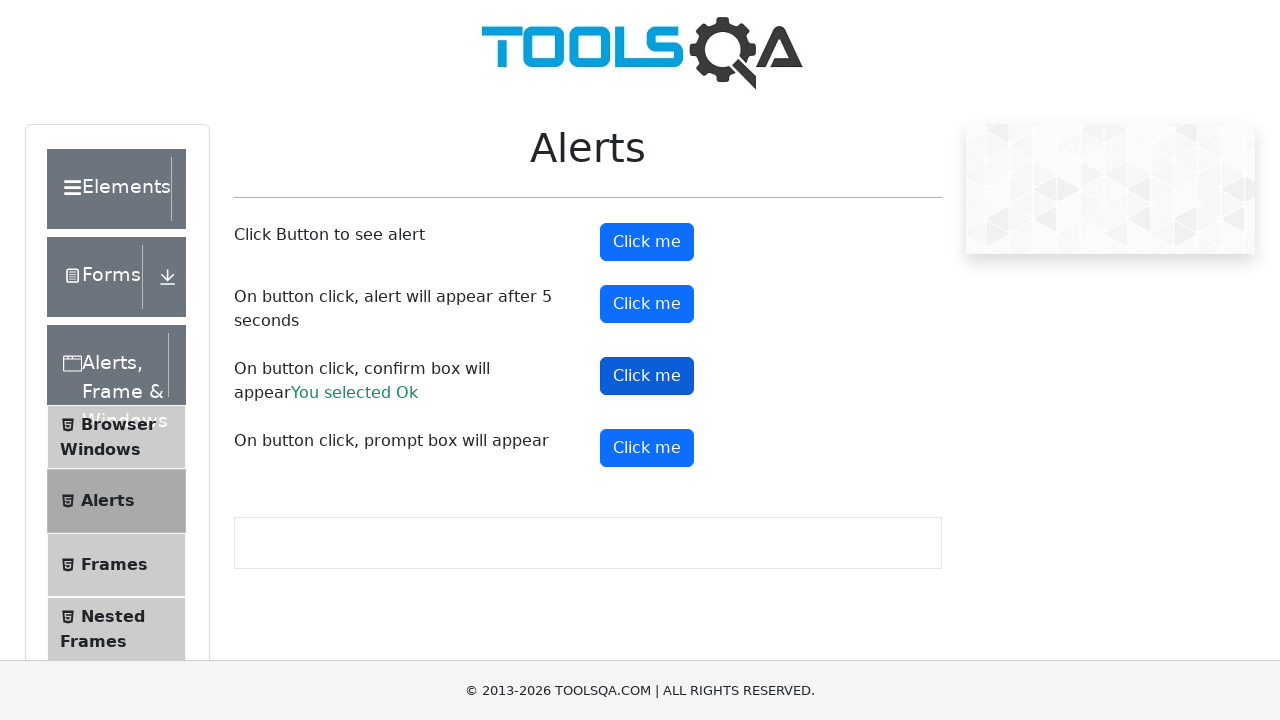